Tests clicking on the articles checkbox filter in search results

Starting URL: http://www.vilanovadearousa.com/index.php?searchword=HOL&ordering=newest&searchphrase=all&option=com_search

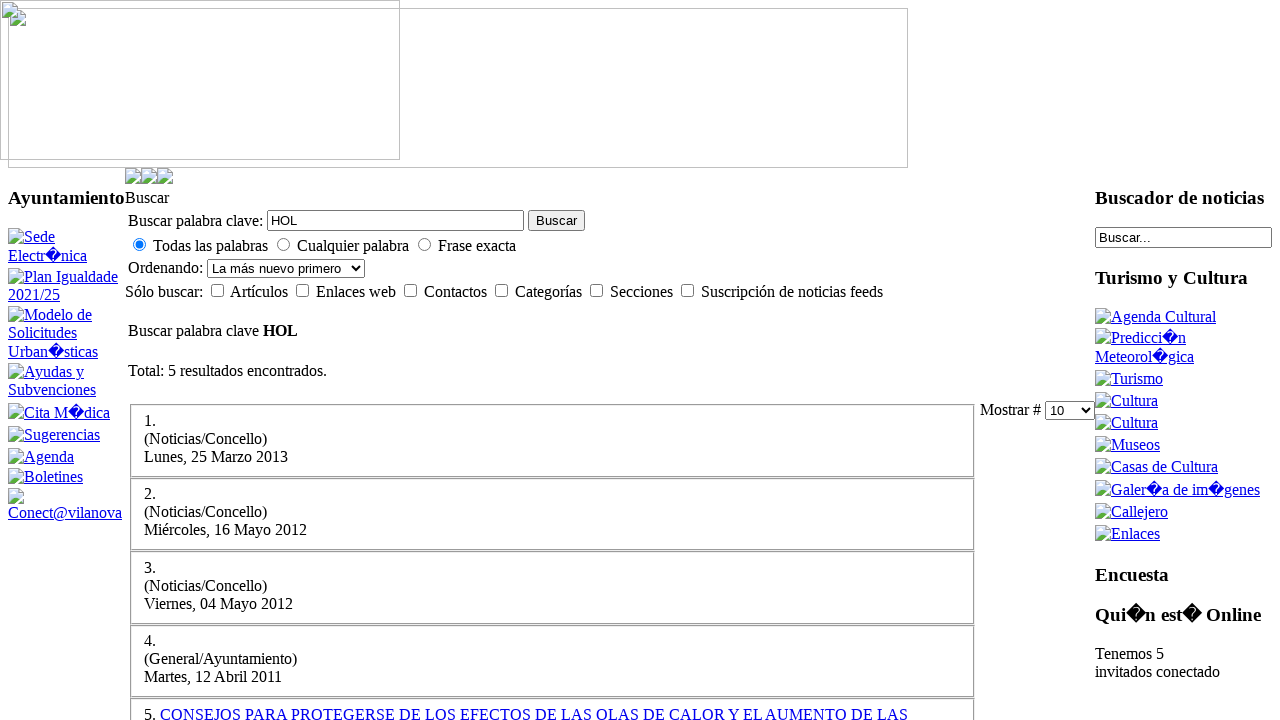

Clicked on the articles checkbox filter in search results at (218, 290) on #area_content
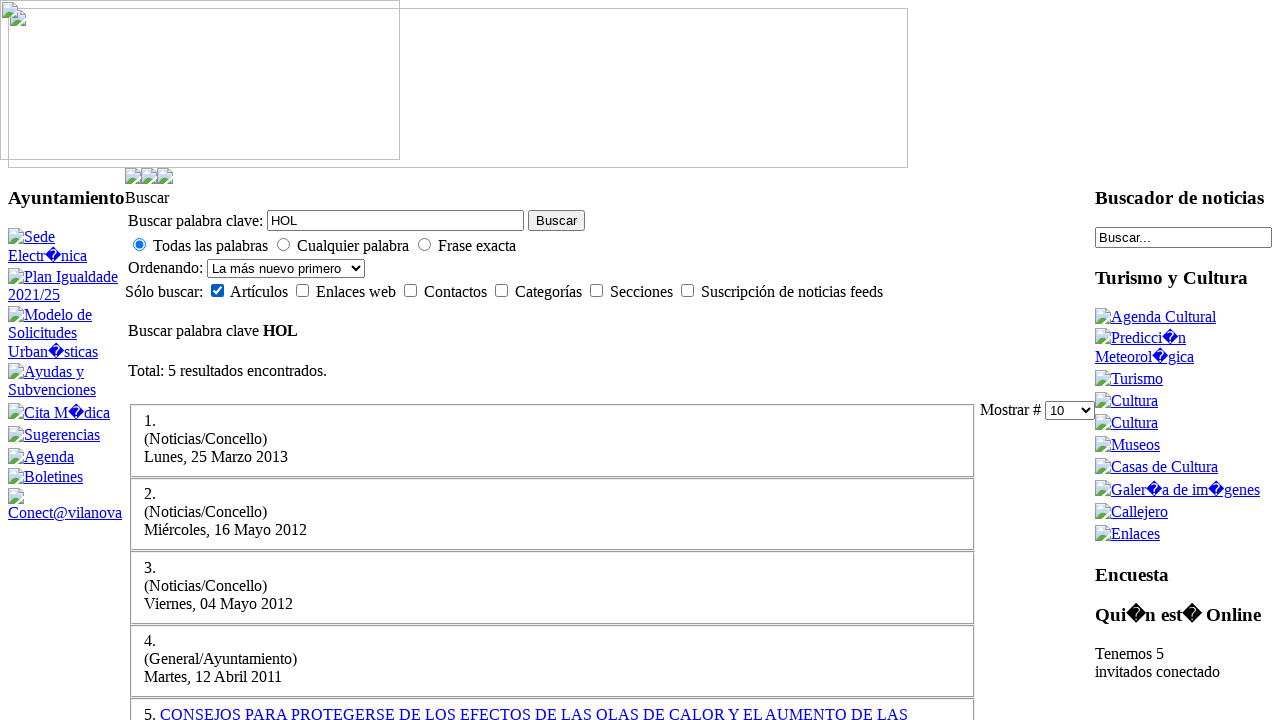

Waited for page to update after checkbox filter applied
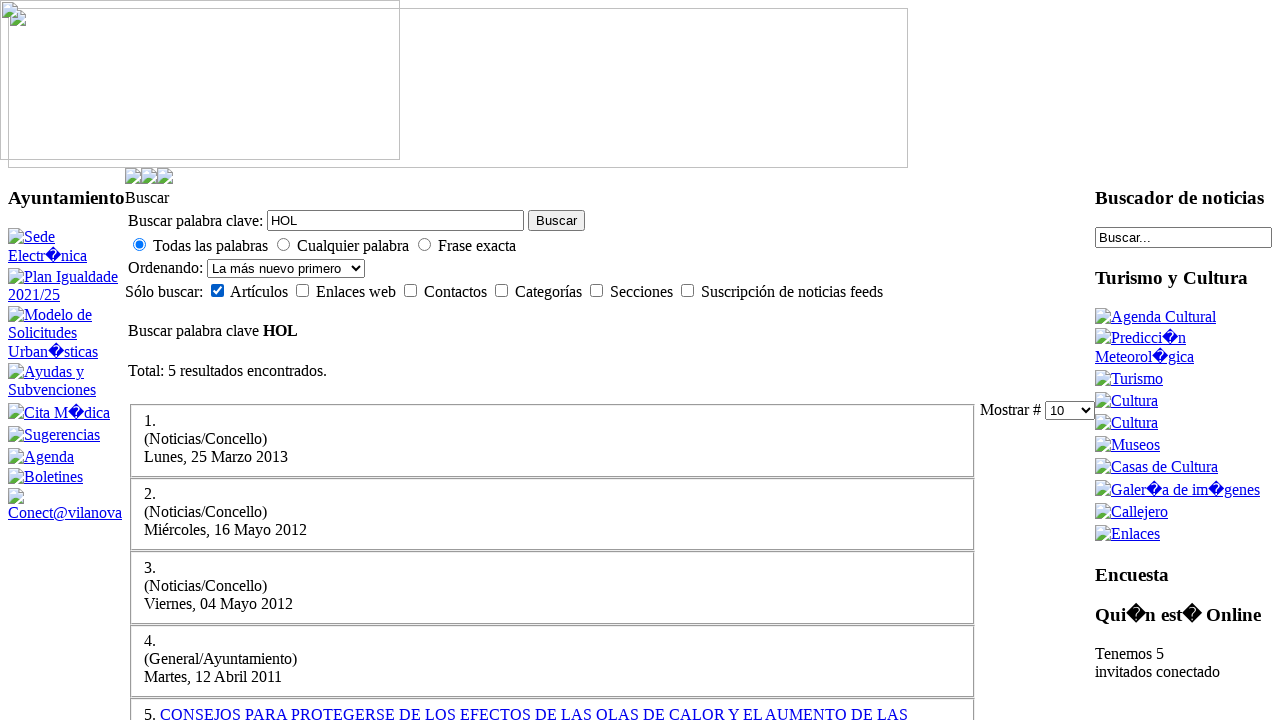

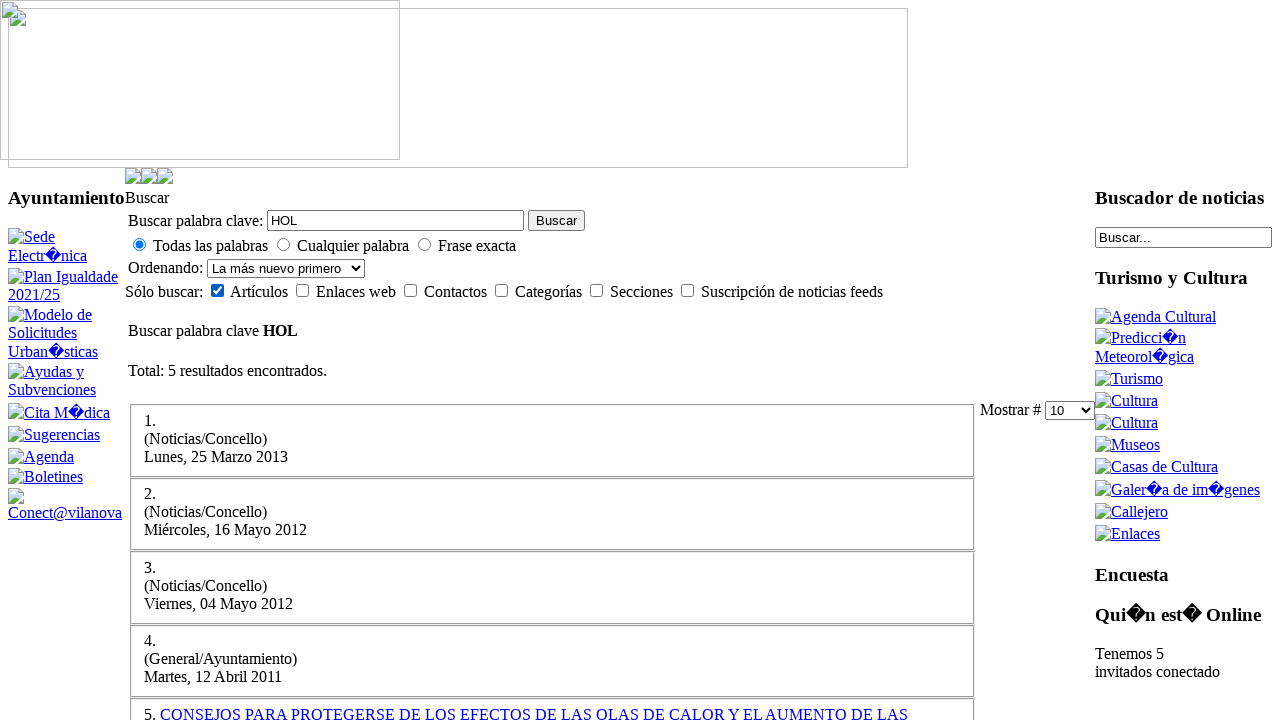